Tests table sorting functionality by clicking on the vegetable/fruit name column header and verifying that the items are displayed in sorted order

Starting URL: https://rahulshettyacademy.com/seleniumPractise/#/offers

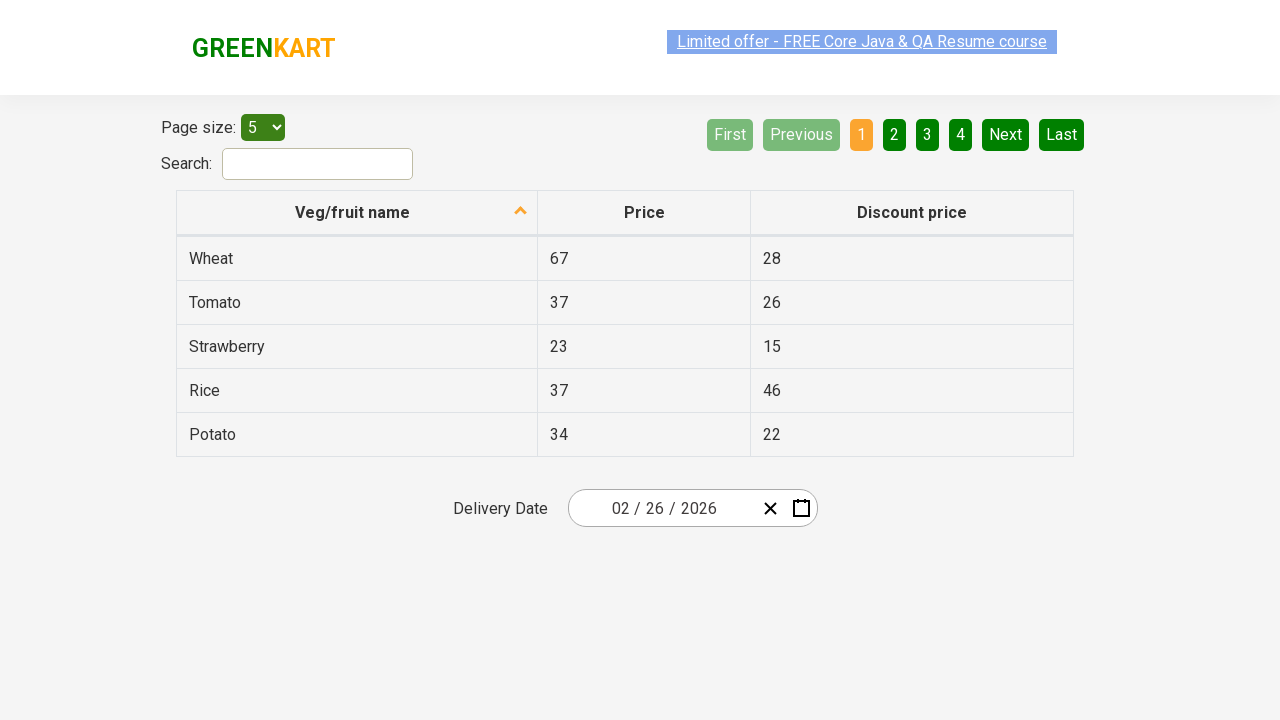

Clicked on 'Veg/fruit name' column header to sort table at (353, 212) on xpath=//span[text()='Veg/fruit name']
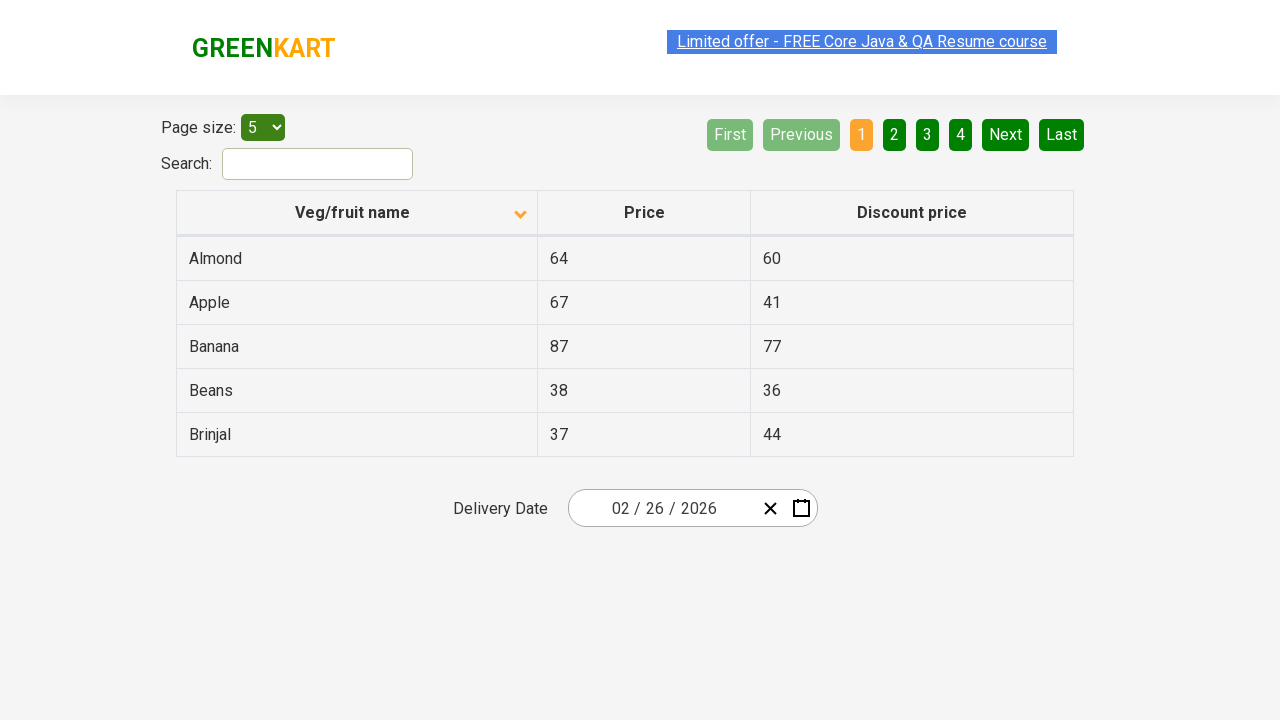

Waited 500ms for table to complete sorting
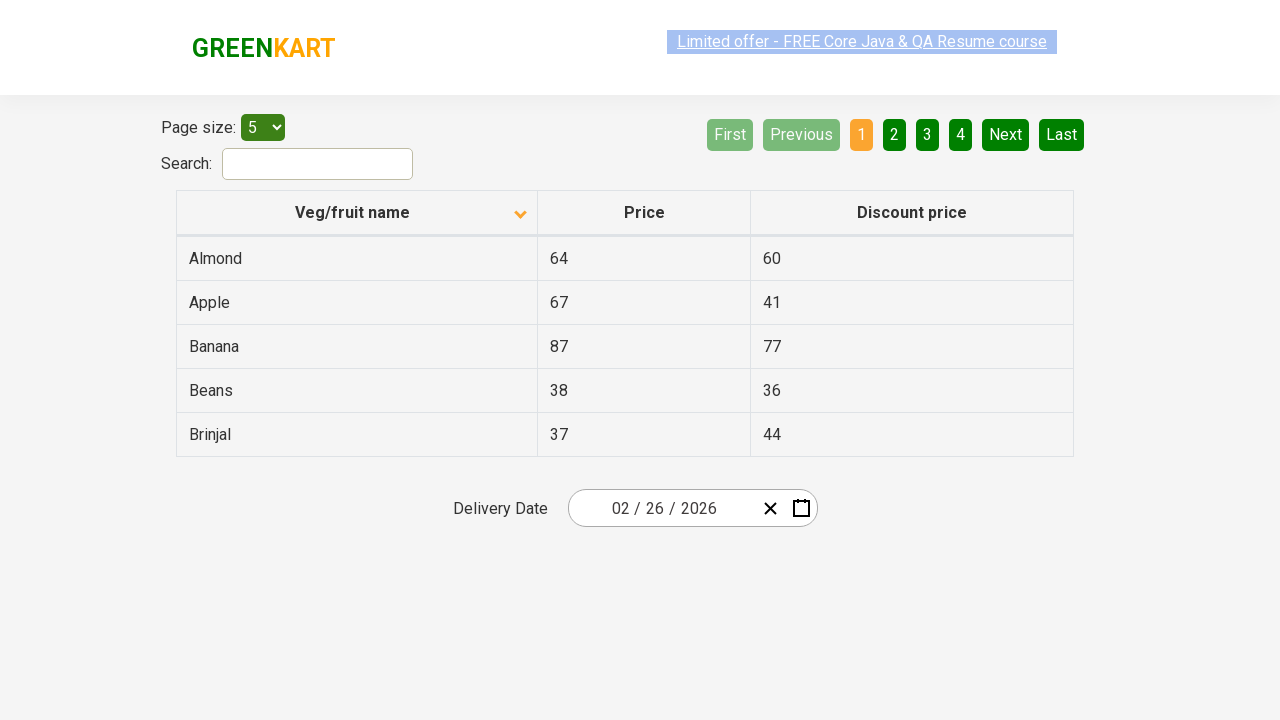

Collected all vegetable/fruit name elements from table
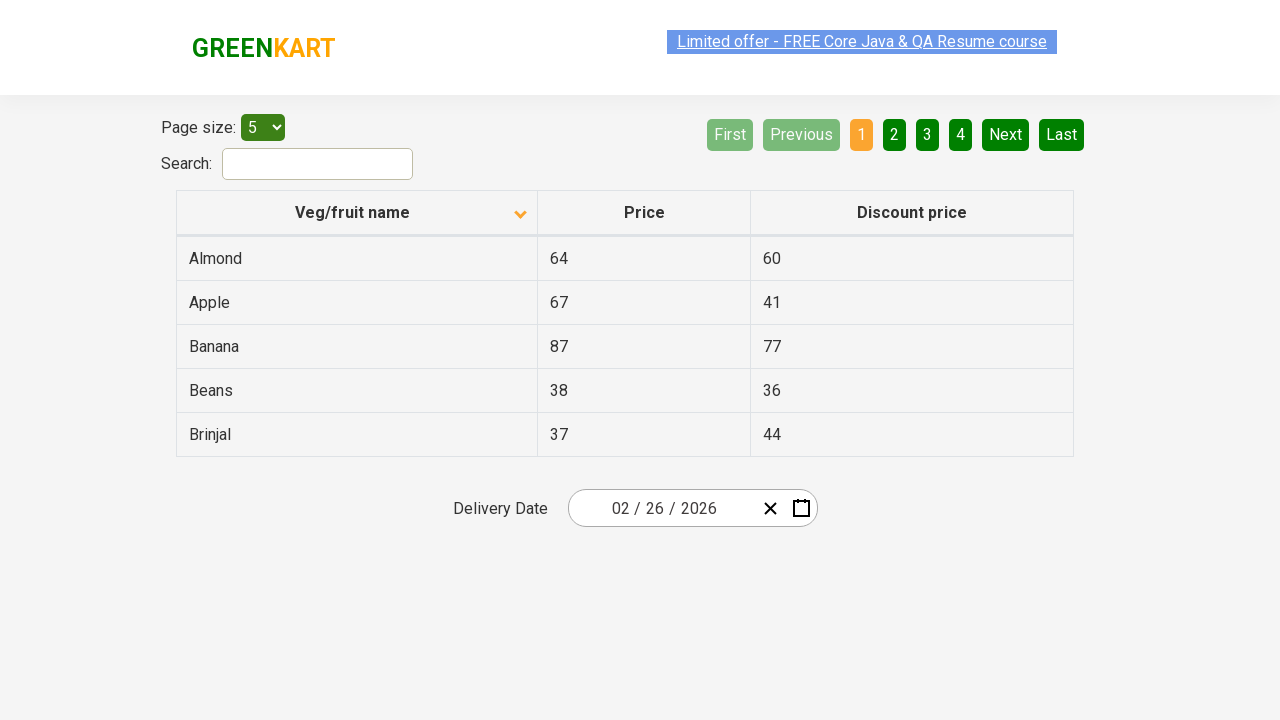

Extracted text content from all vegetable/fruit name cells
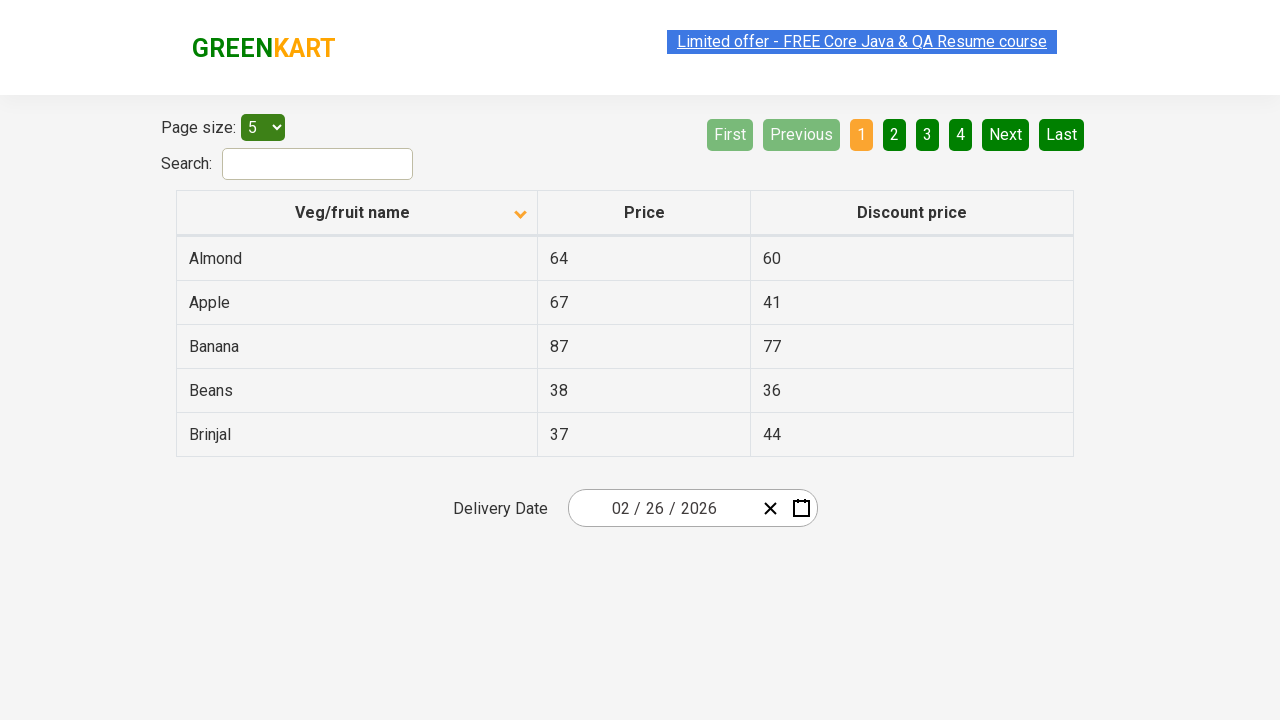

Created a copy of the browser-displayed veggie list
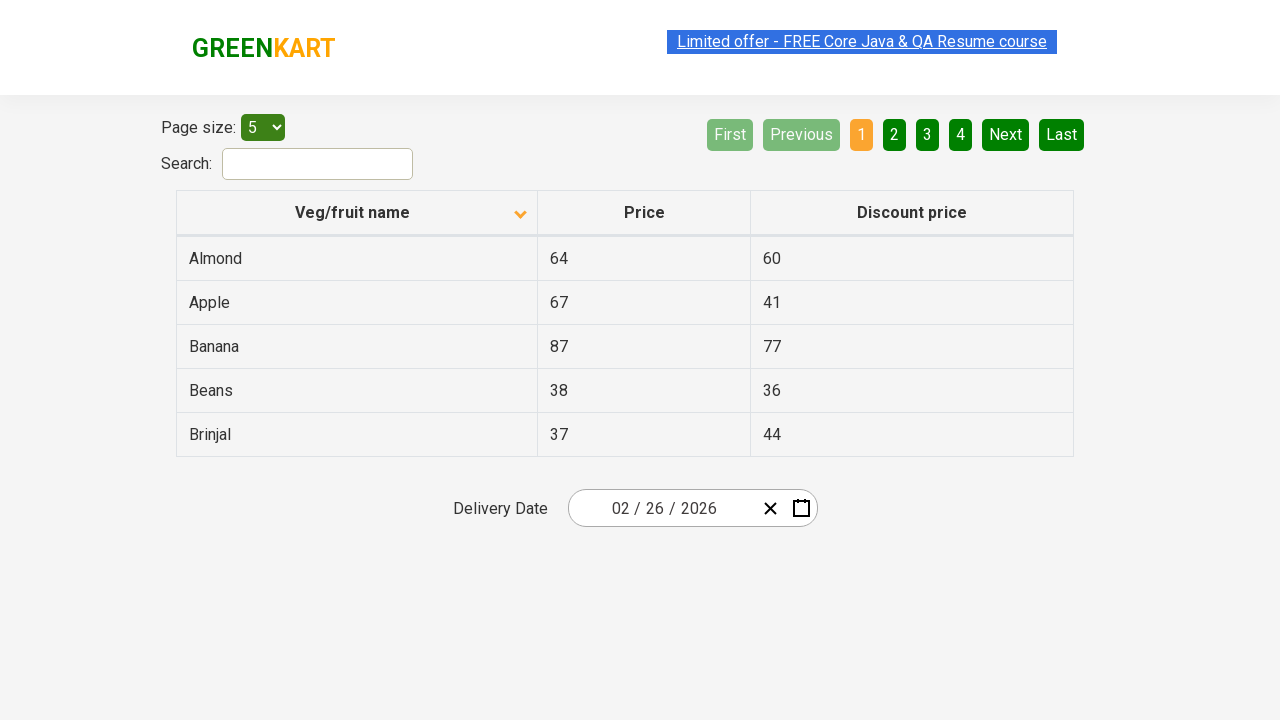

Sorted the copy of veggie list alphabetically
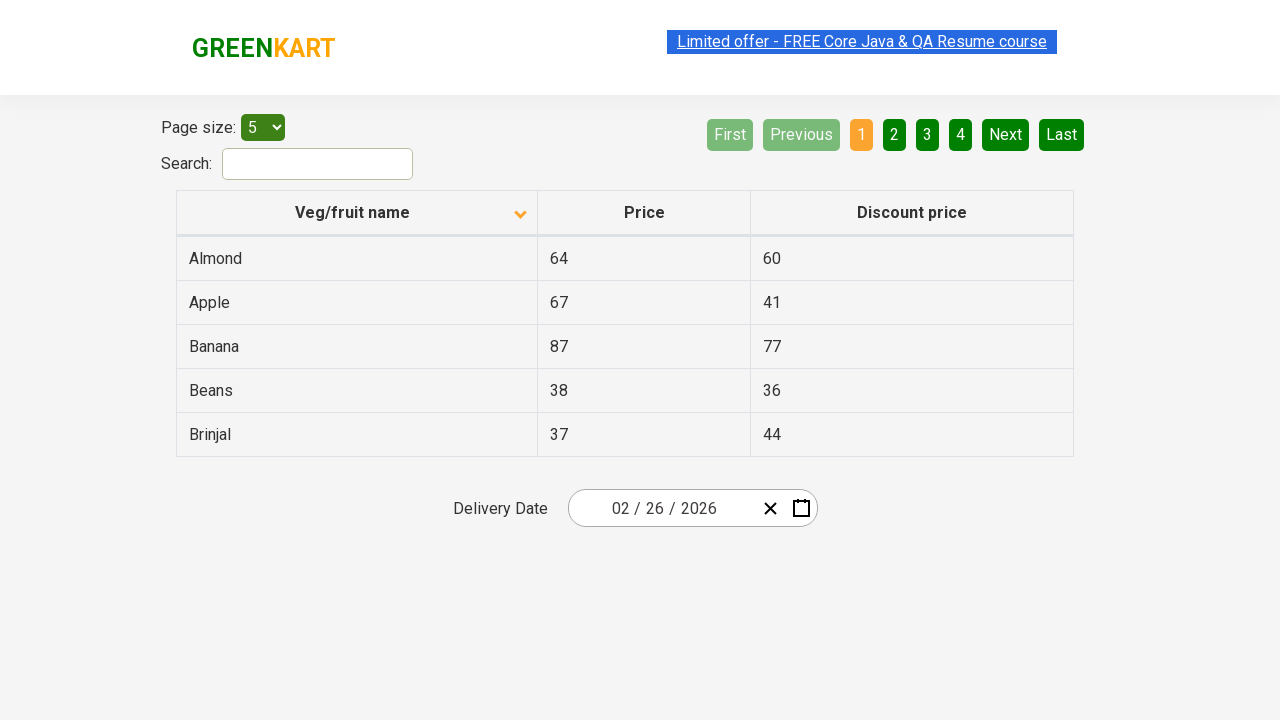

Verified that table items are sorted alphabetically - assertion passed
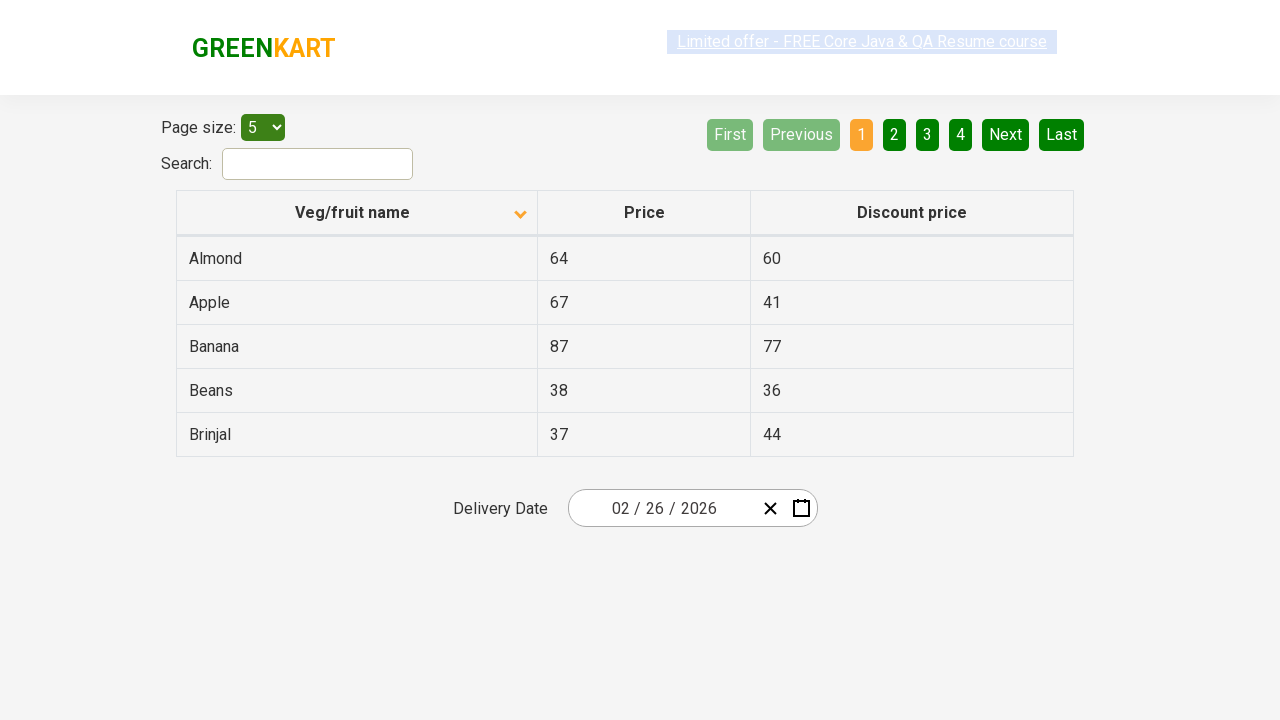

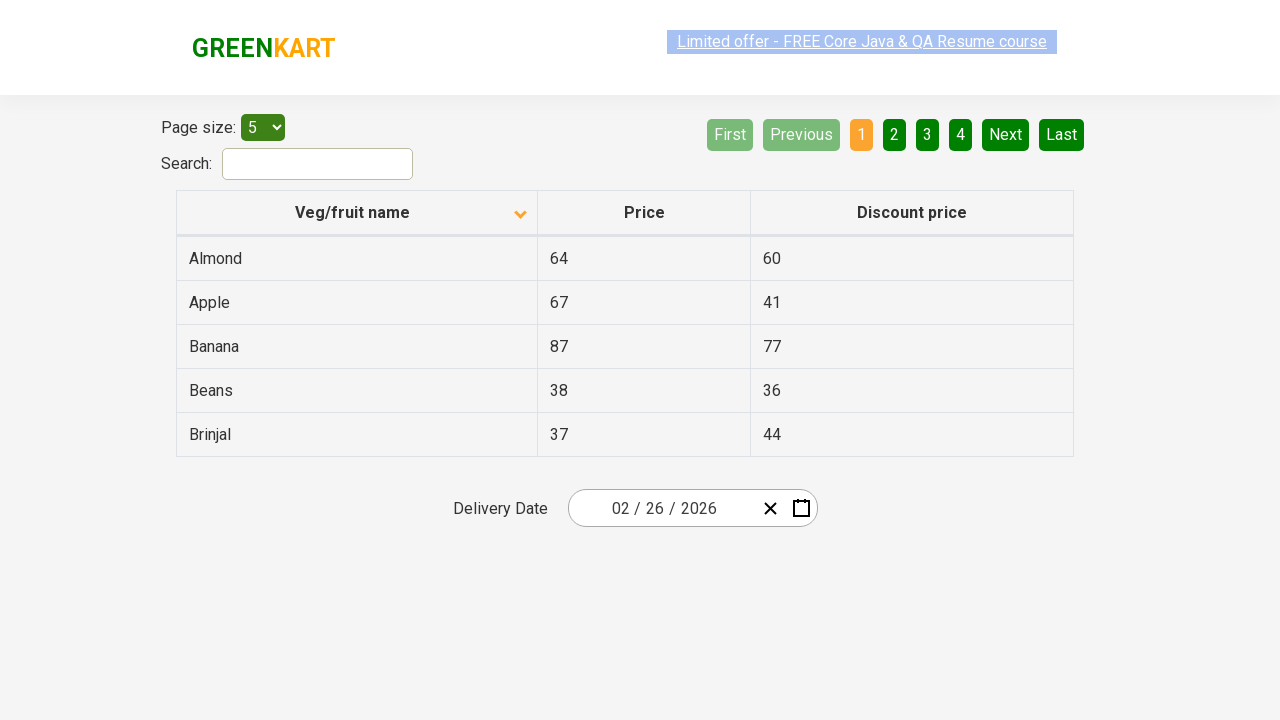